Navigates to MTS Belarus website and verifies the online payment section heading text is displayed correctly

Starting URL: https://www.mts.by/

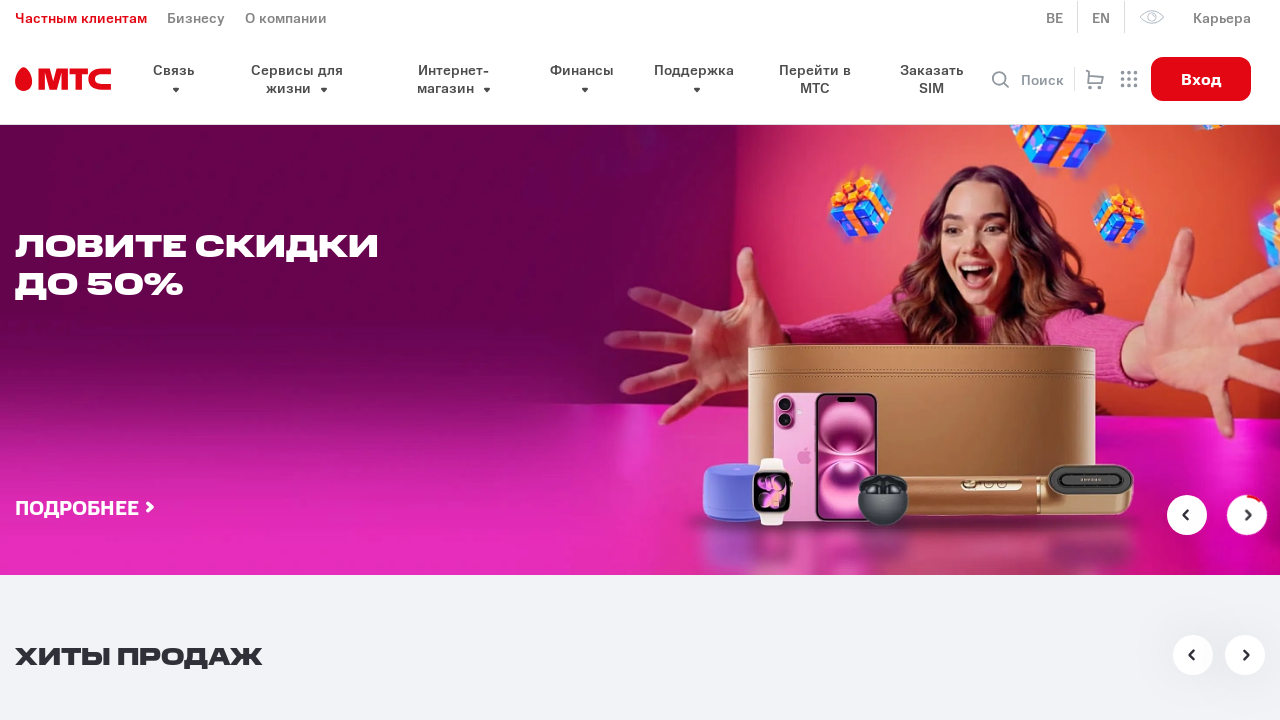

Waited for payment wrapper heading to be visible
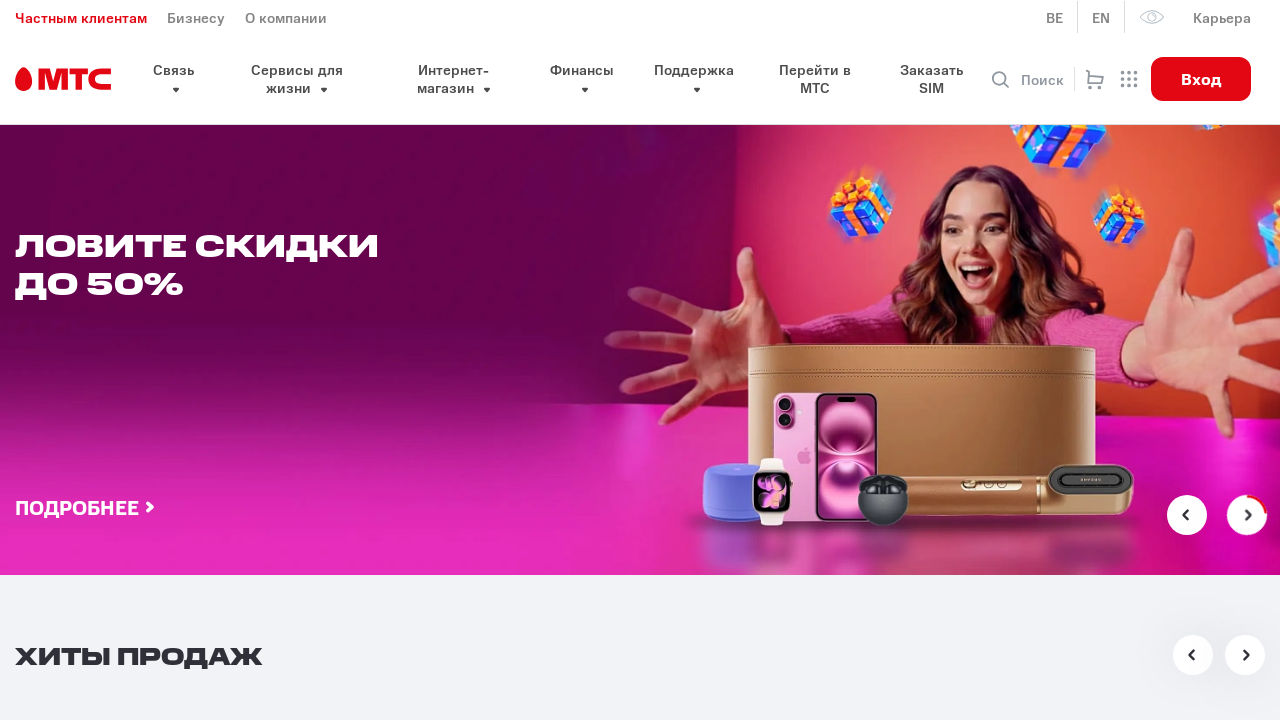

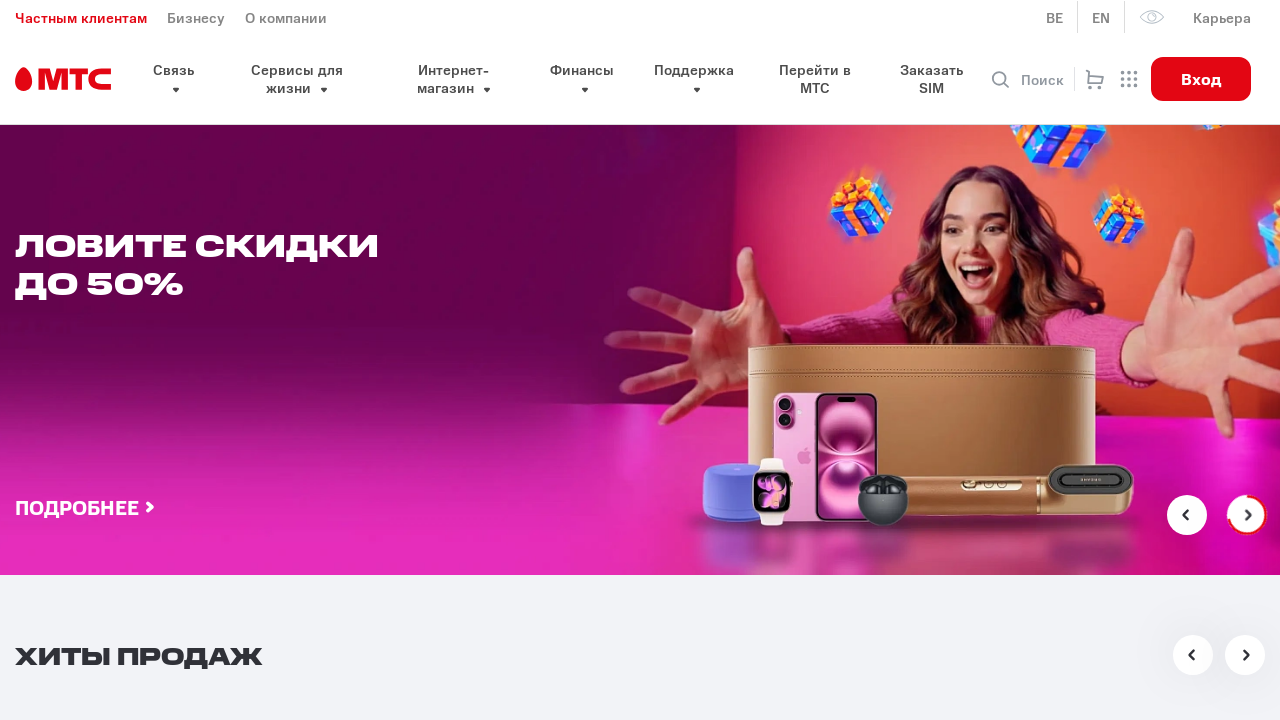